Tests checkbox functionality by finding and selecting a specific checkbox option from a list of checkboxes

Starting URL: http://syntaxtechs.com/selenium-practice/basic-checkbox-demo.php

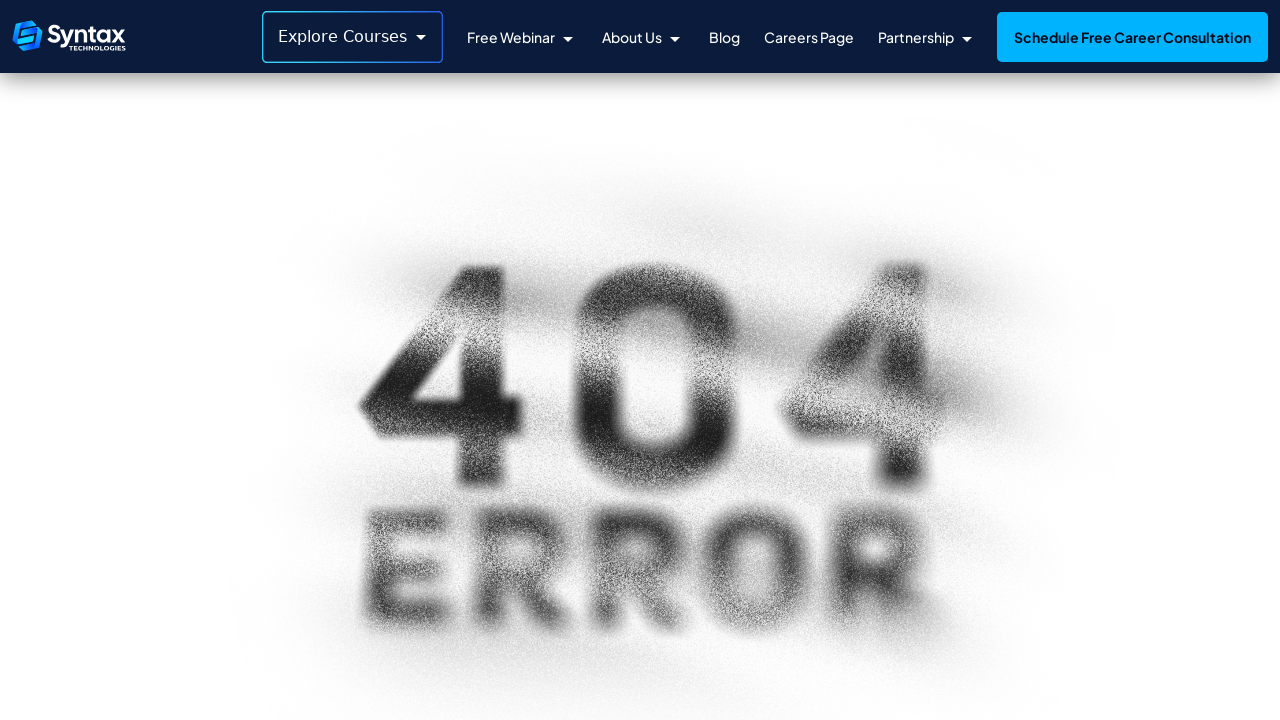

Navigated to checkbox demo page
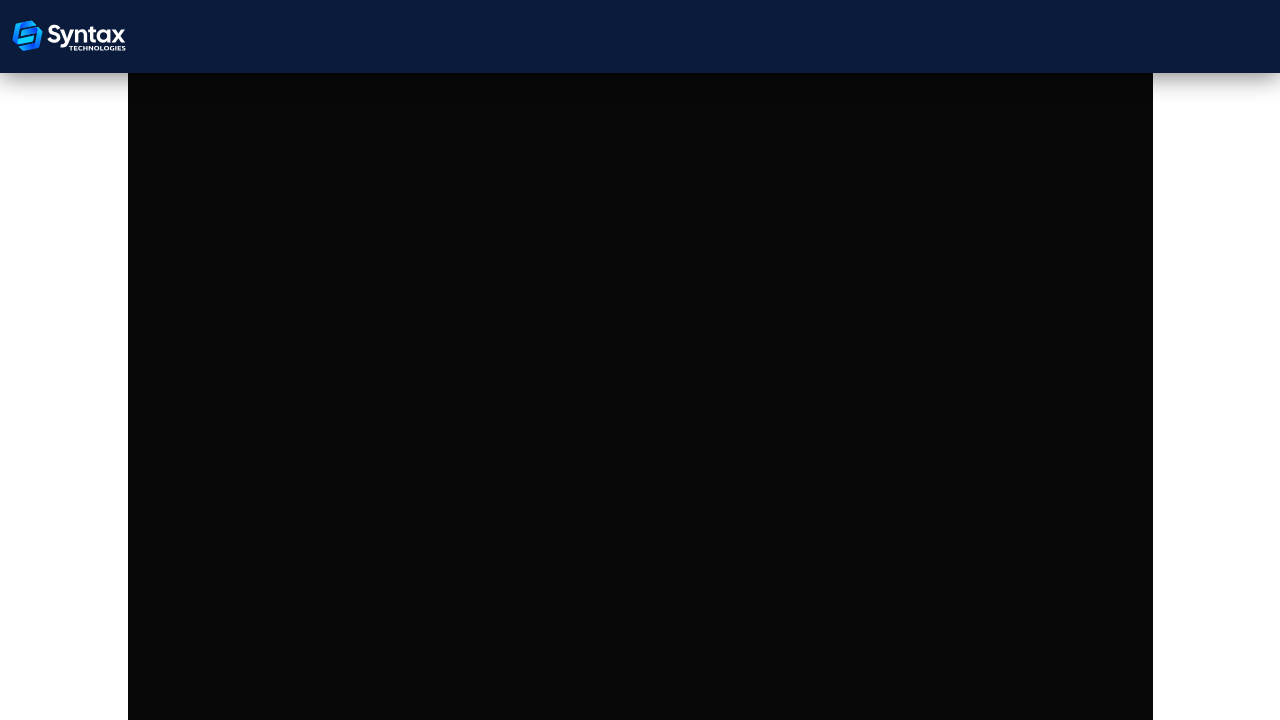

Found all checkboxes with class 'cb1-element'
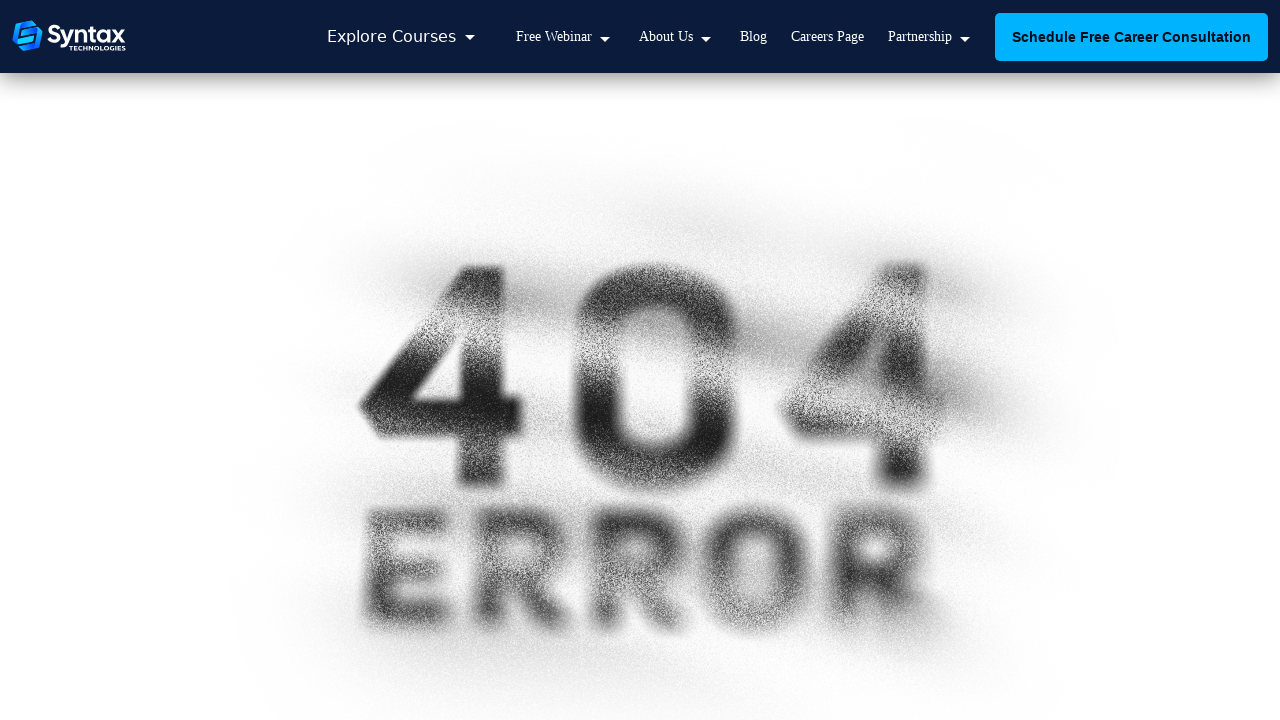

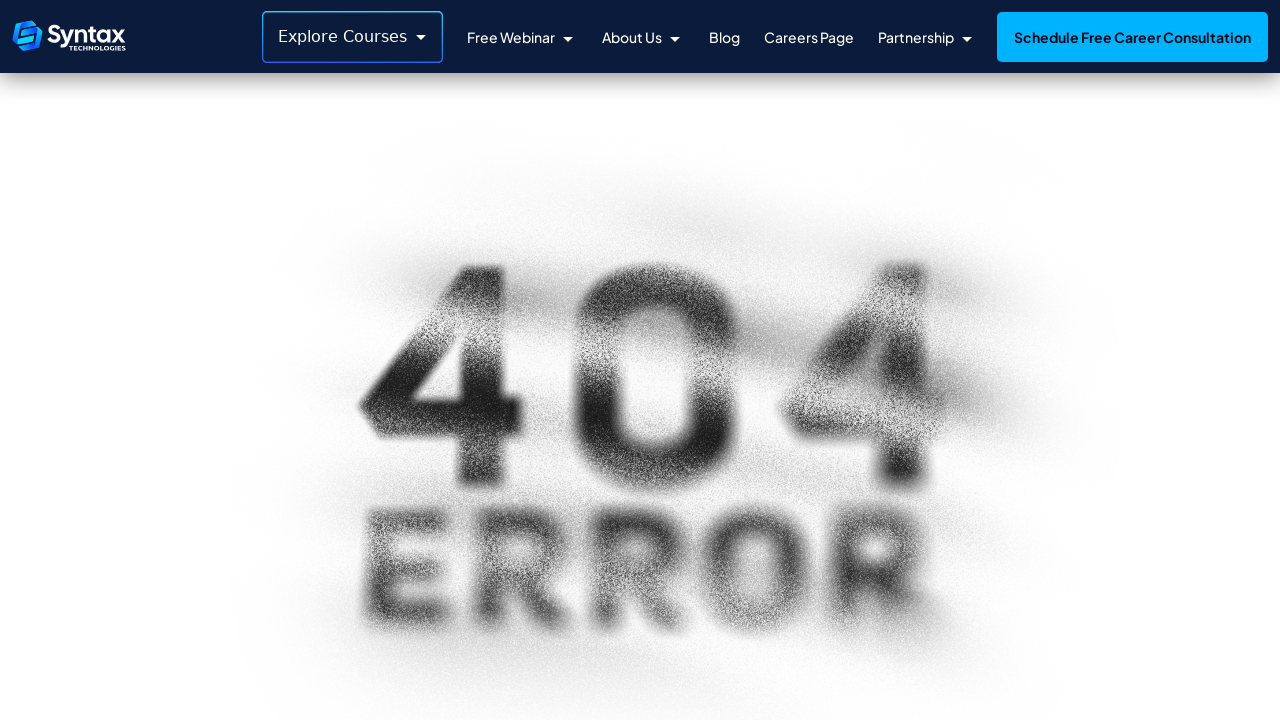